Launches a browser and navigates to the Flipkart homepage, verifying the page loads successfully.

Starting URL: https://www.flipkart.com/

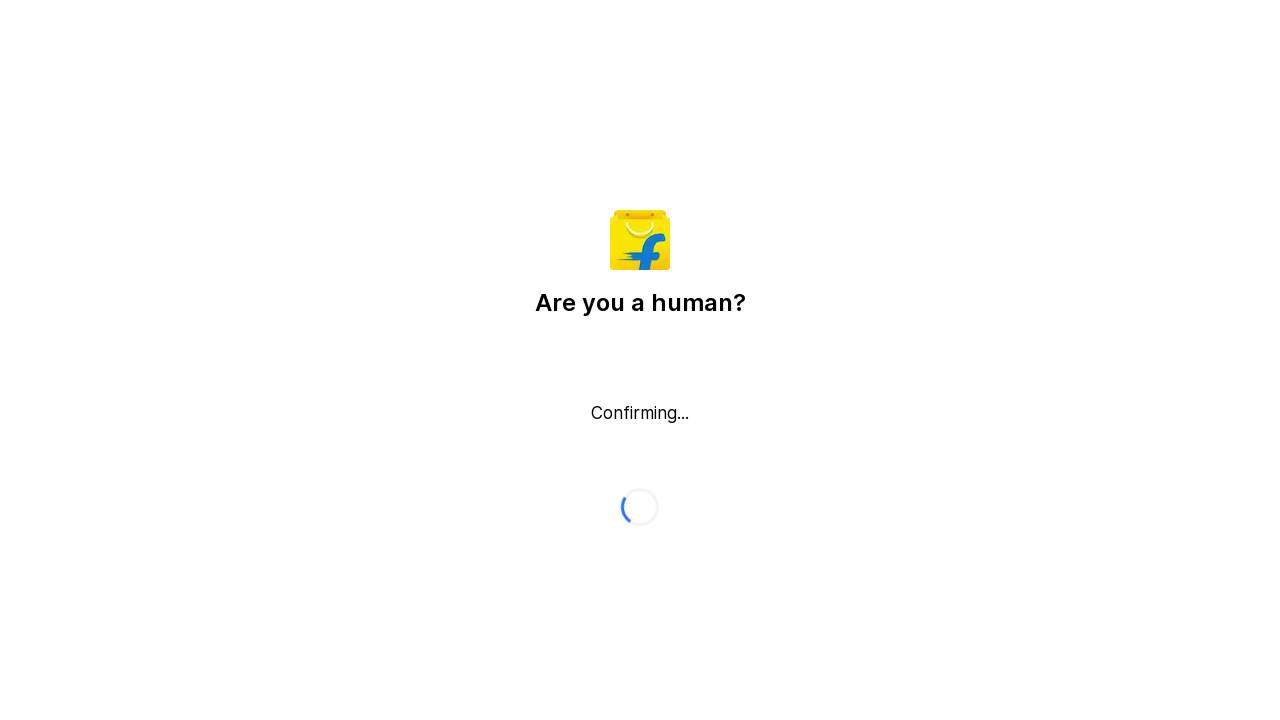

Waited for page DOM content to load
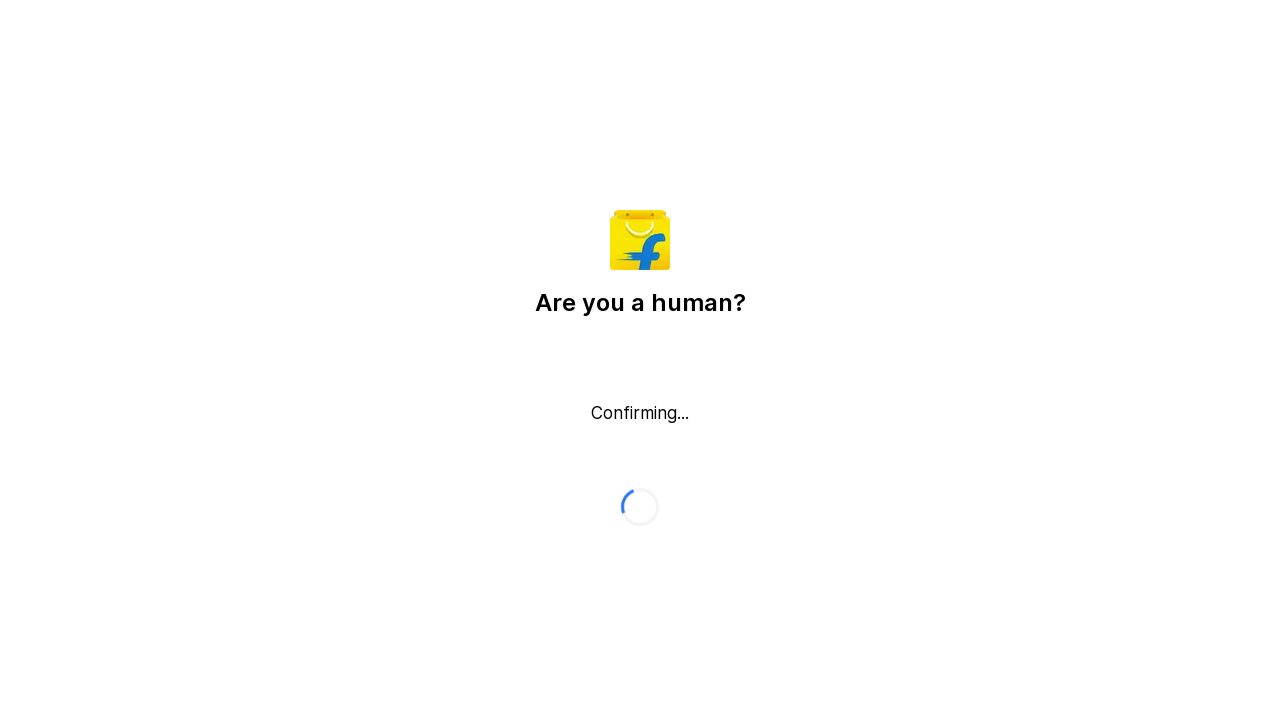

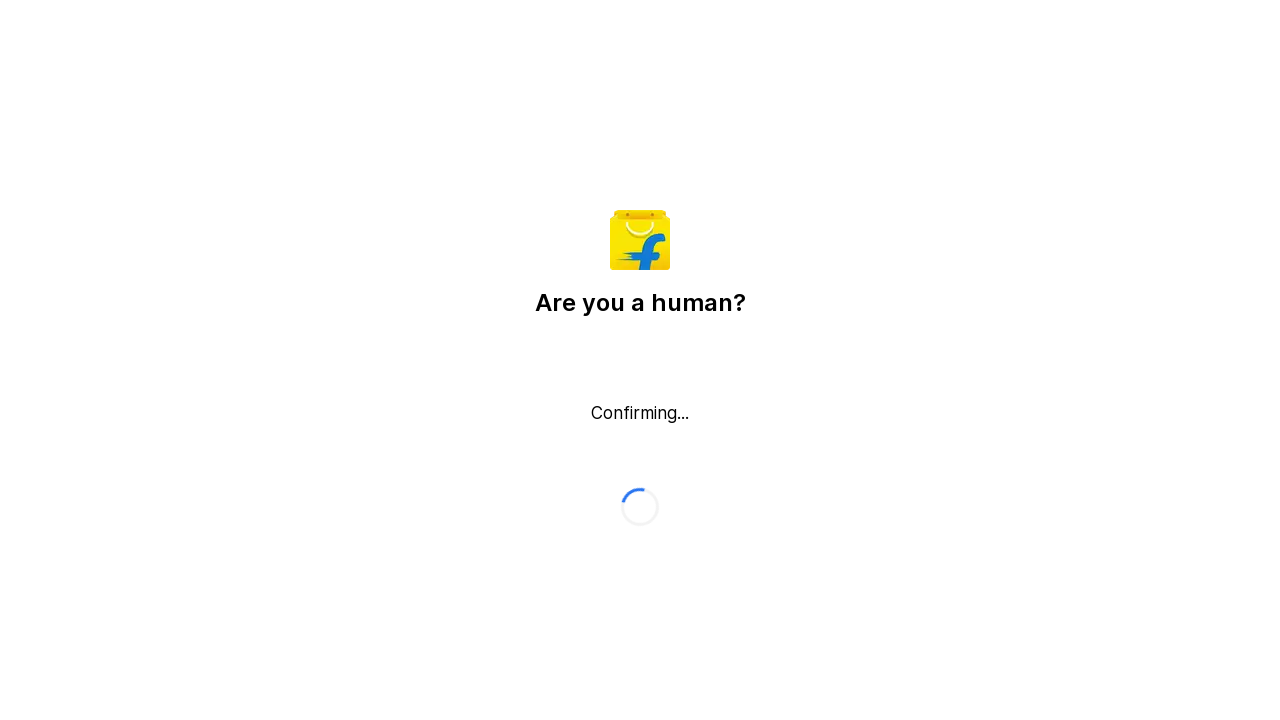